Clicks on the "Long page" link and verifies navigation to the long page with correct title.

Starting URL: https://bonigarcia.dev/selenium-webdriver-java/

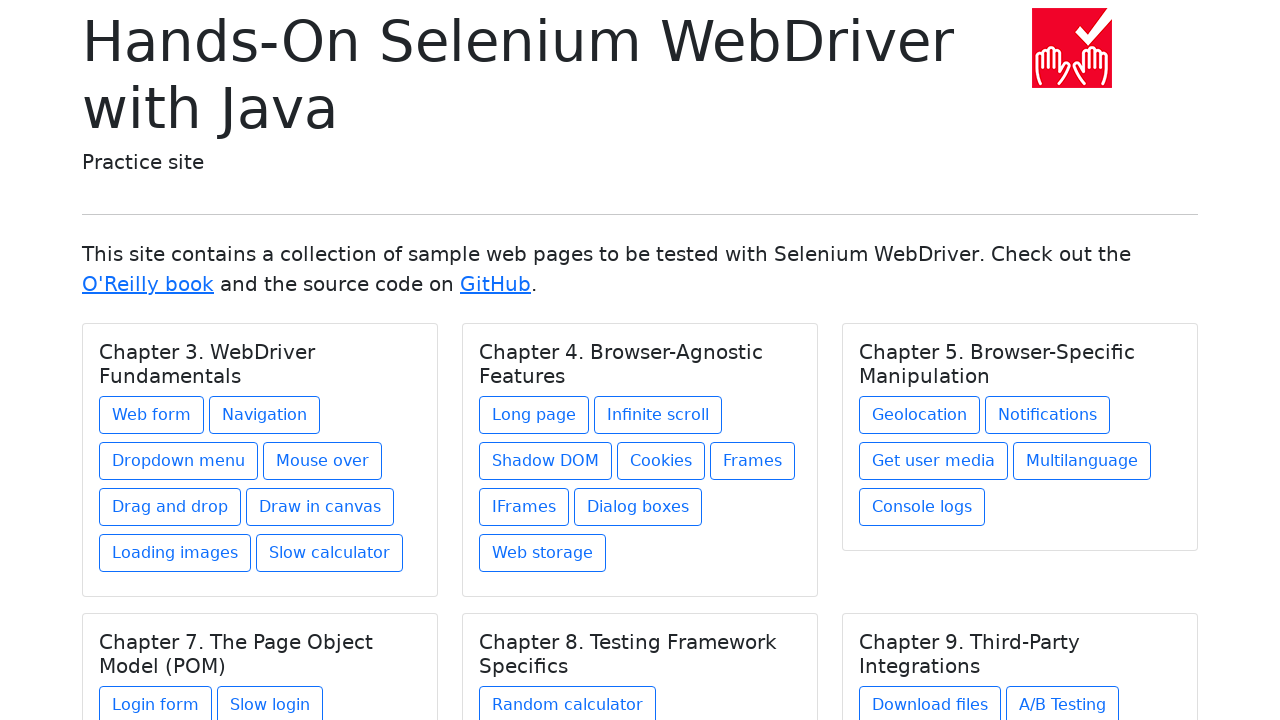

Clicked on the 'Long page' link at (534, 415) on xpath=//a[text()='Long page']
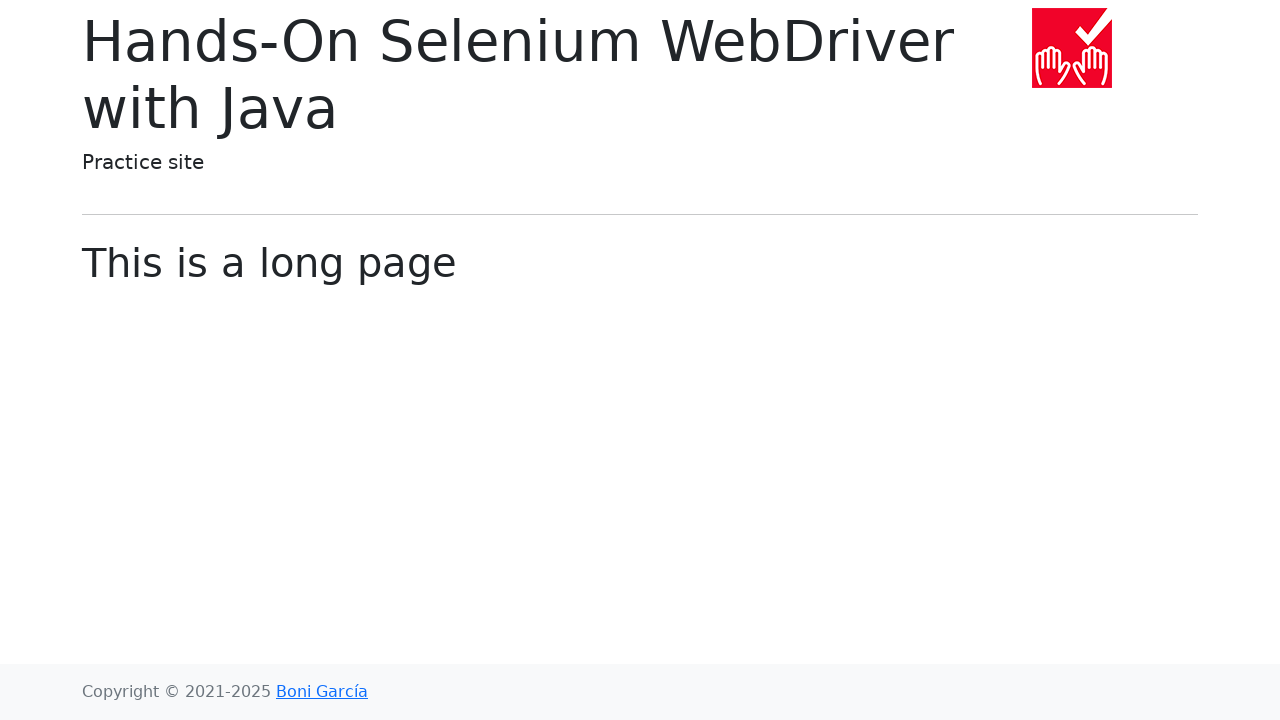

Long page loaded and title element appeared
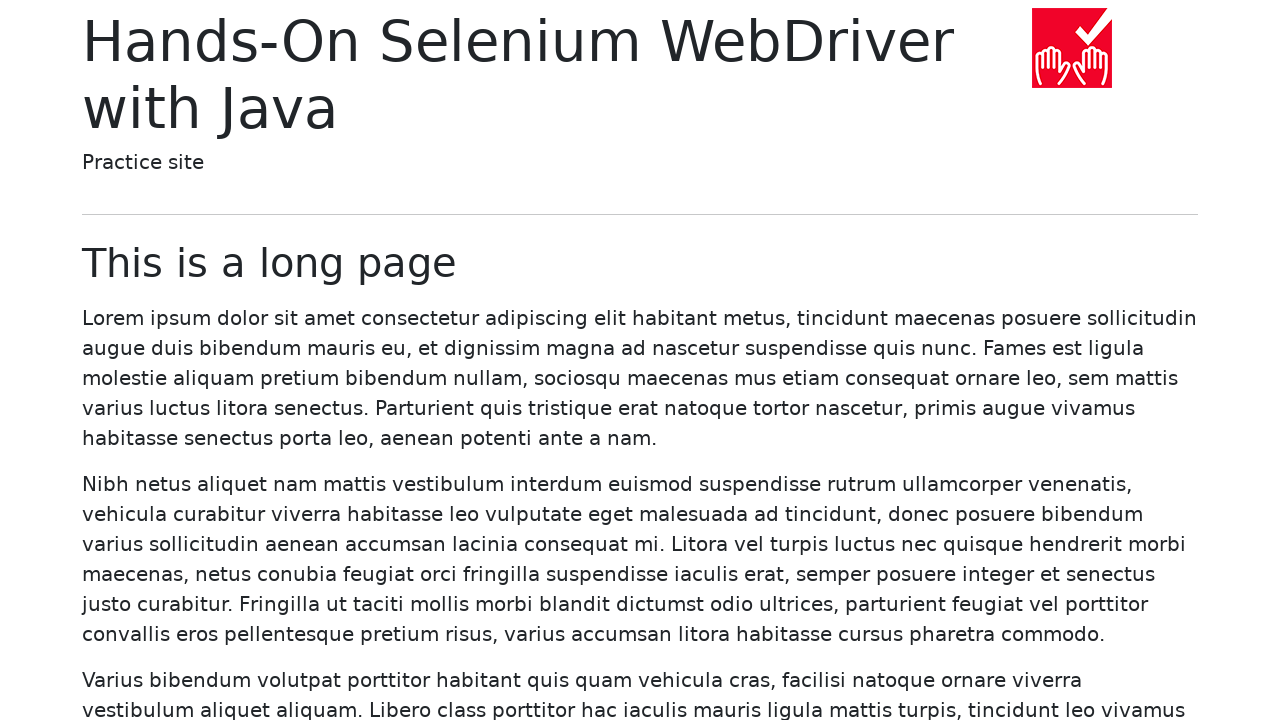

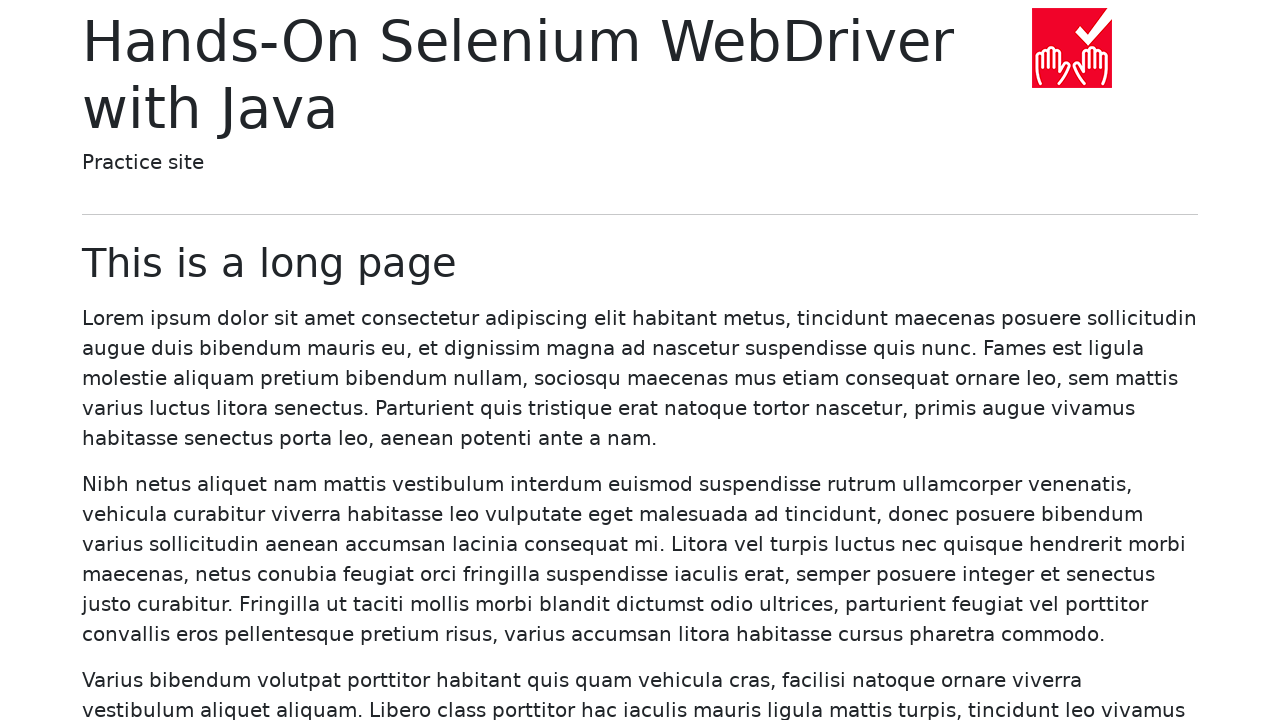